Tests navigation by clicking the Impressum link on the homepage

Starting URL: http://www.oliverklee.de/startseite.html

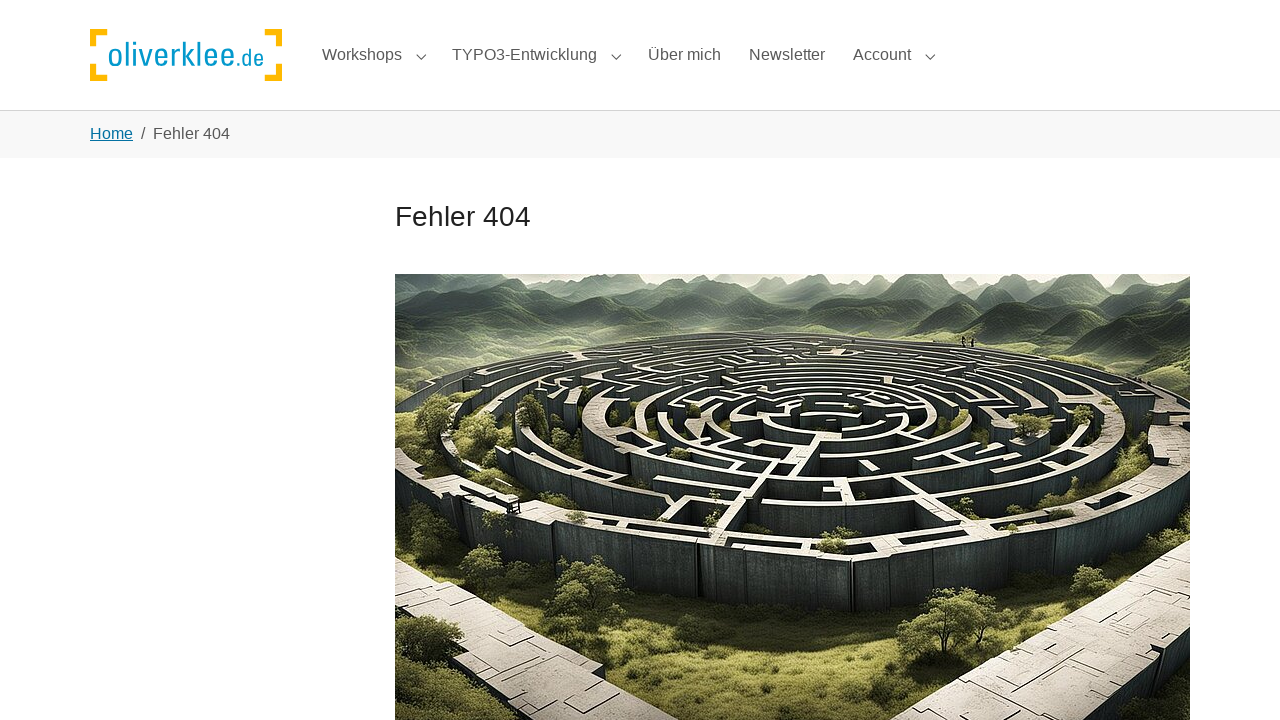

Navigated to Oliver Klee homepage
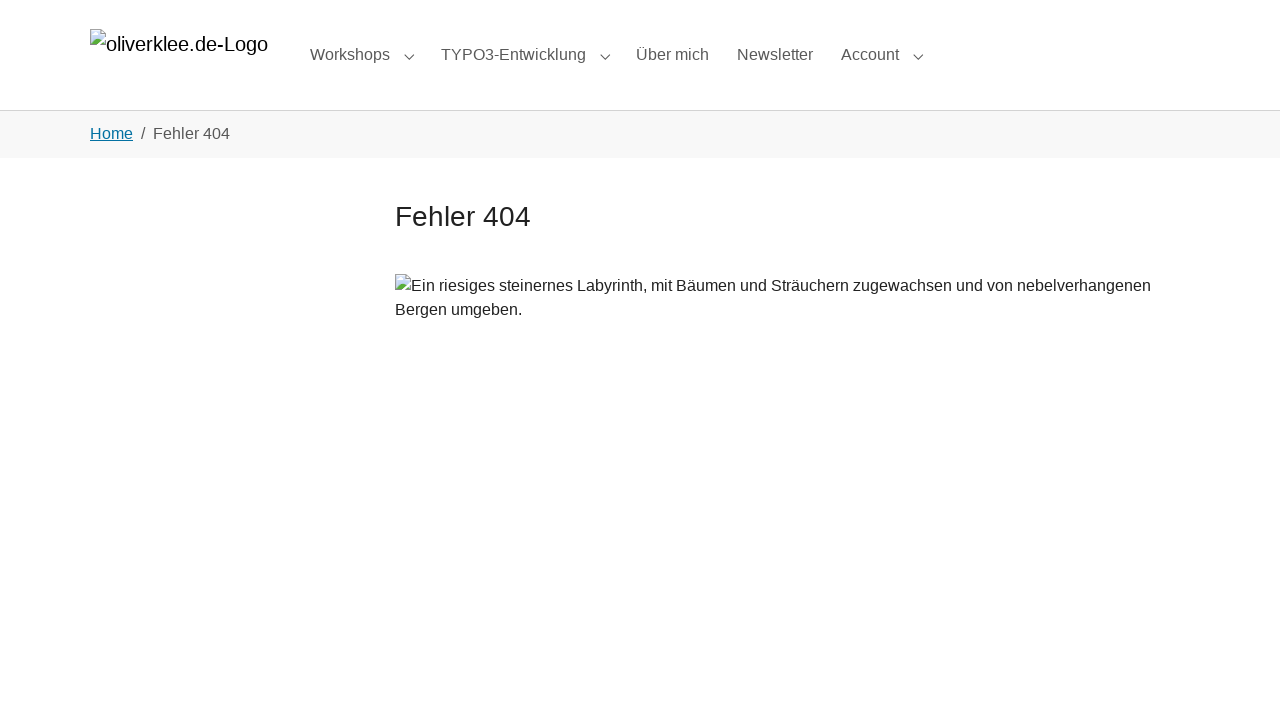

Clicked Impressum link at (232, 578) on text=Impressum
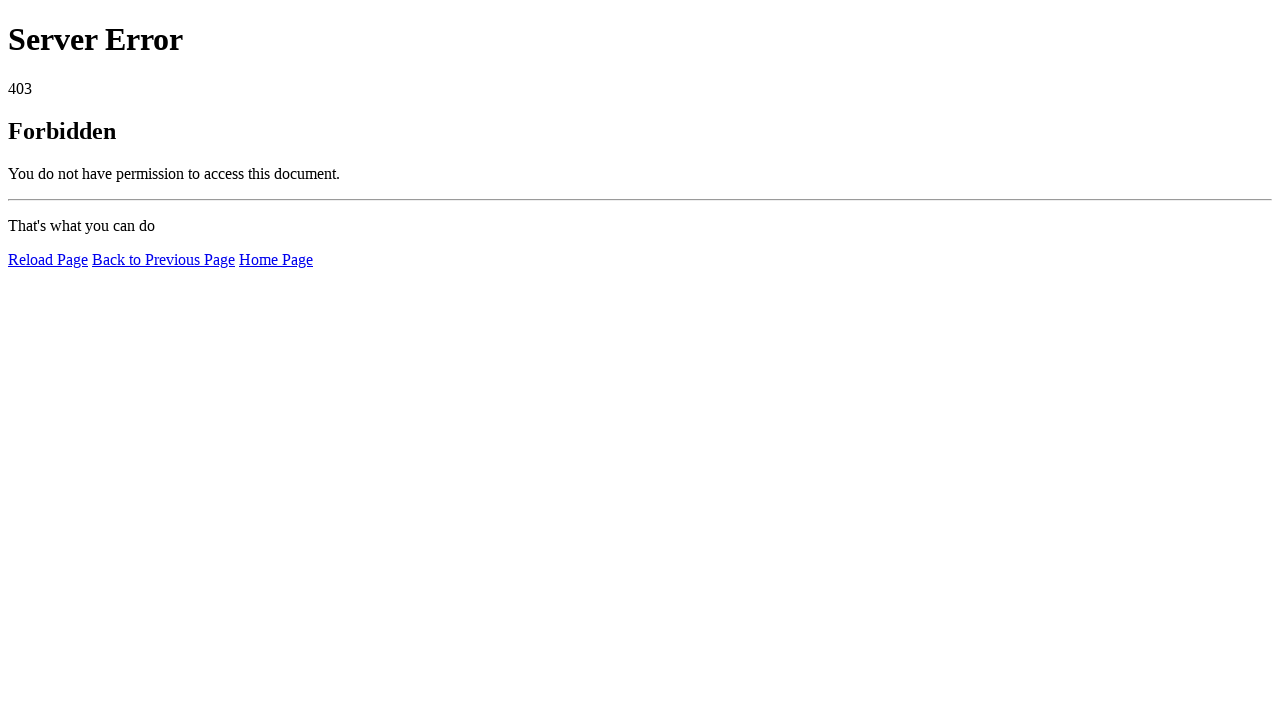

Impressum page loaded
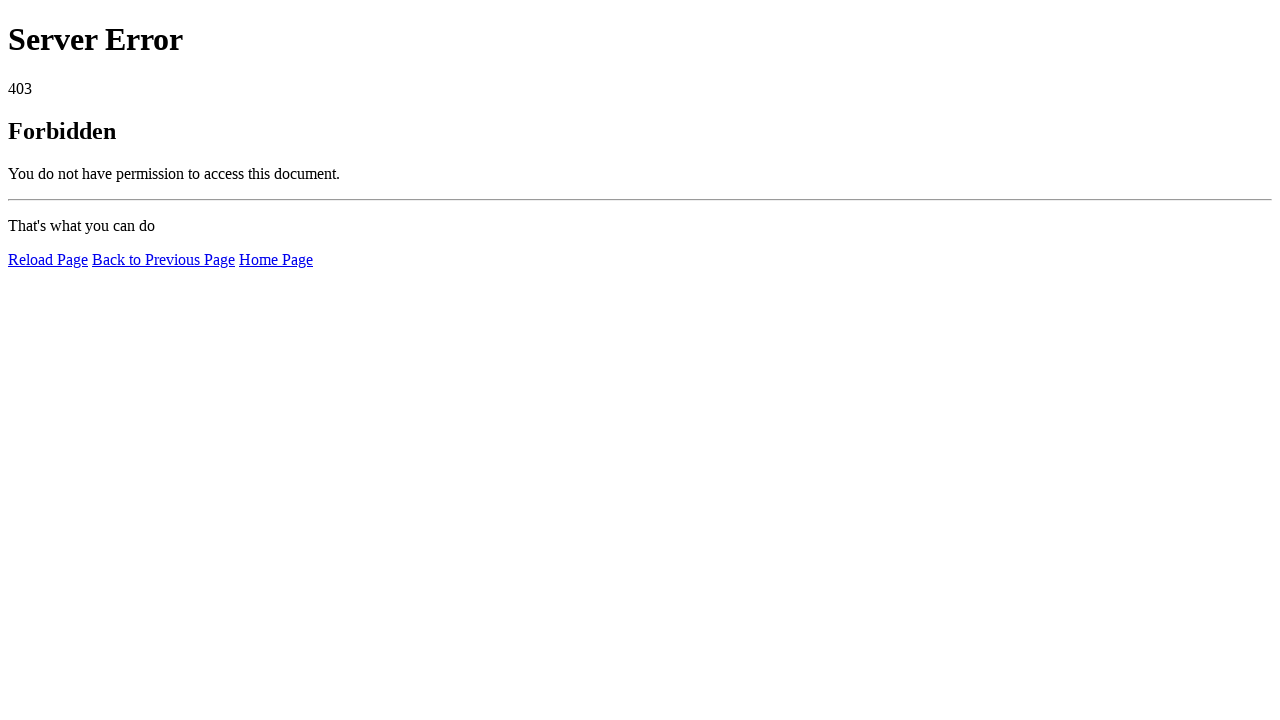

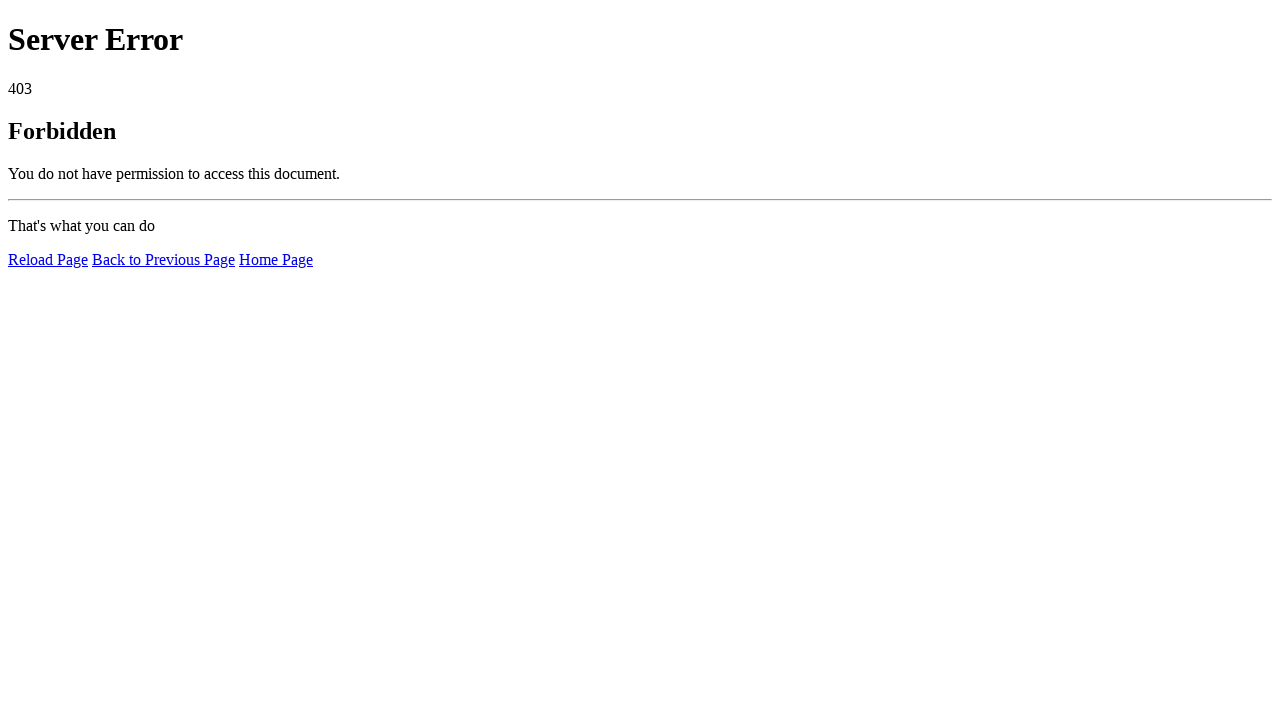